Tests prompt JavaScript alert by clicking the button, entering a custom message in the prompt, and accepting it

Starting URL: https://v1.training-support.net/selenium/javascript-alerts

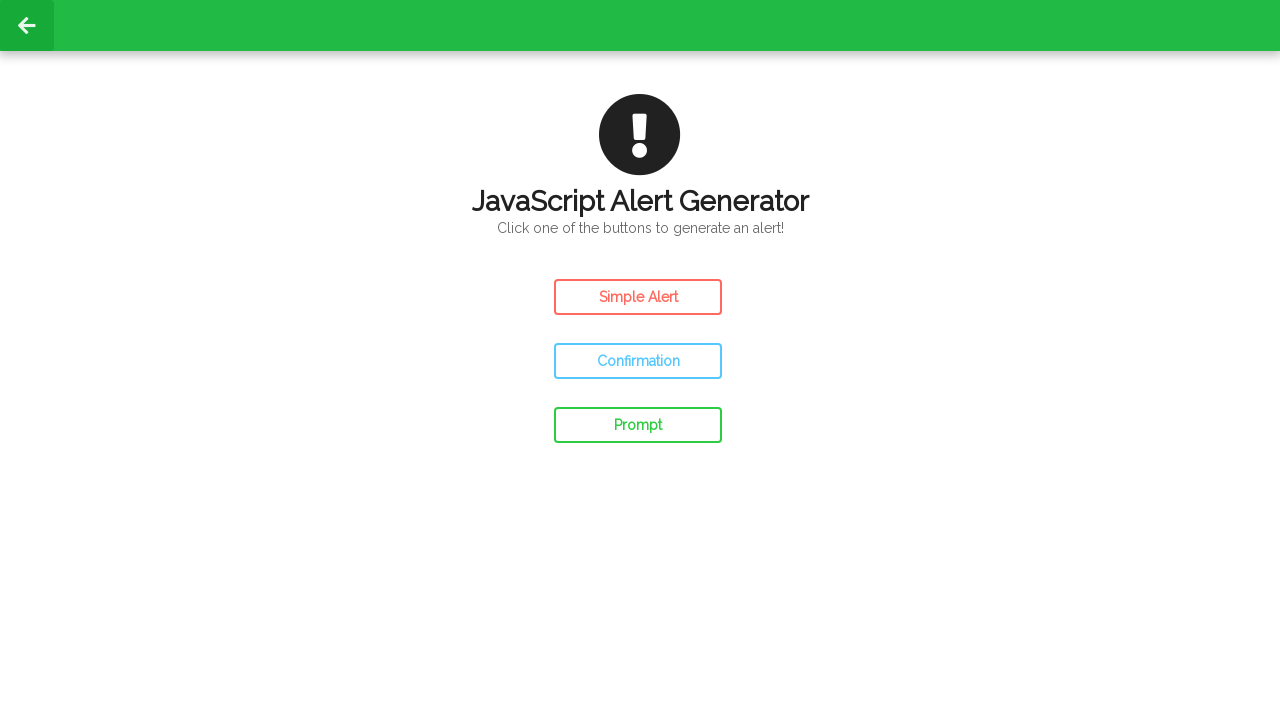

Set up dialog handler to accept prompt with custom message
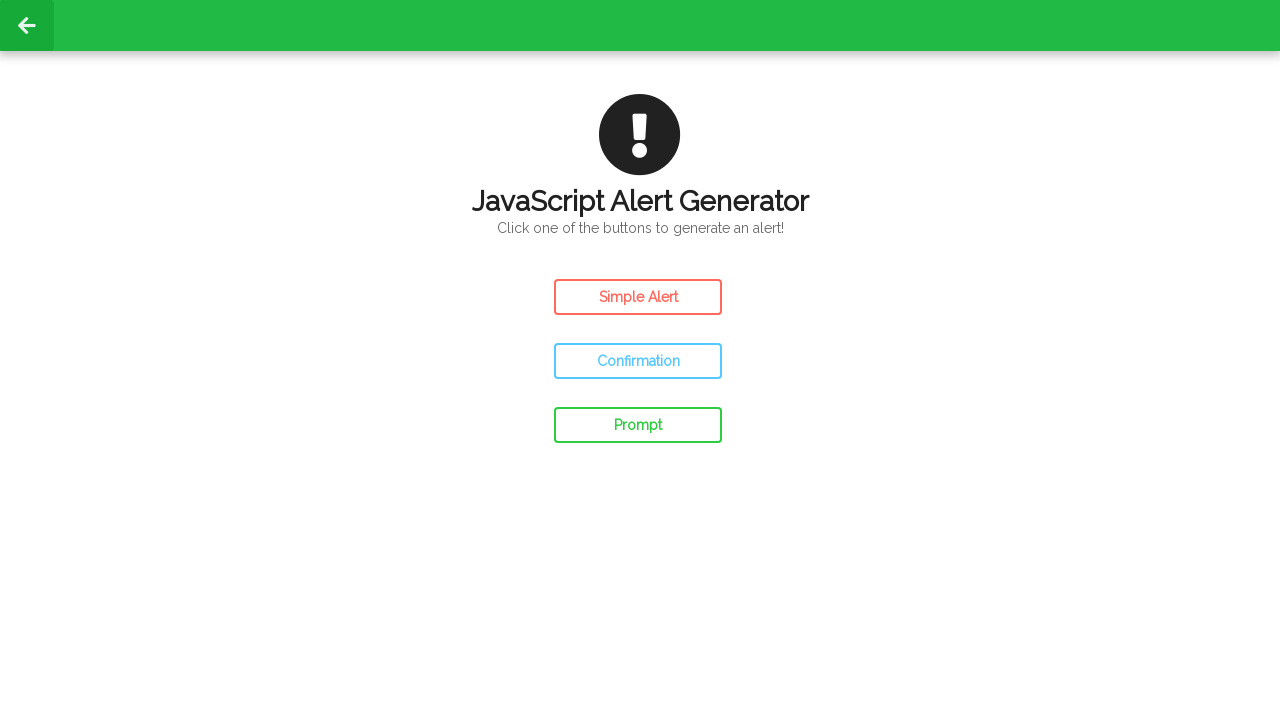

Clicked the Prompt Alert button at (638, 425) on #prompt
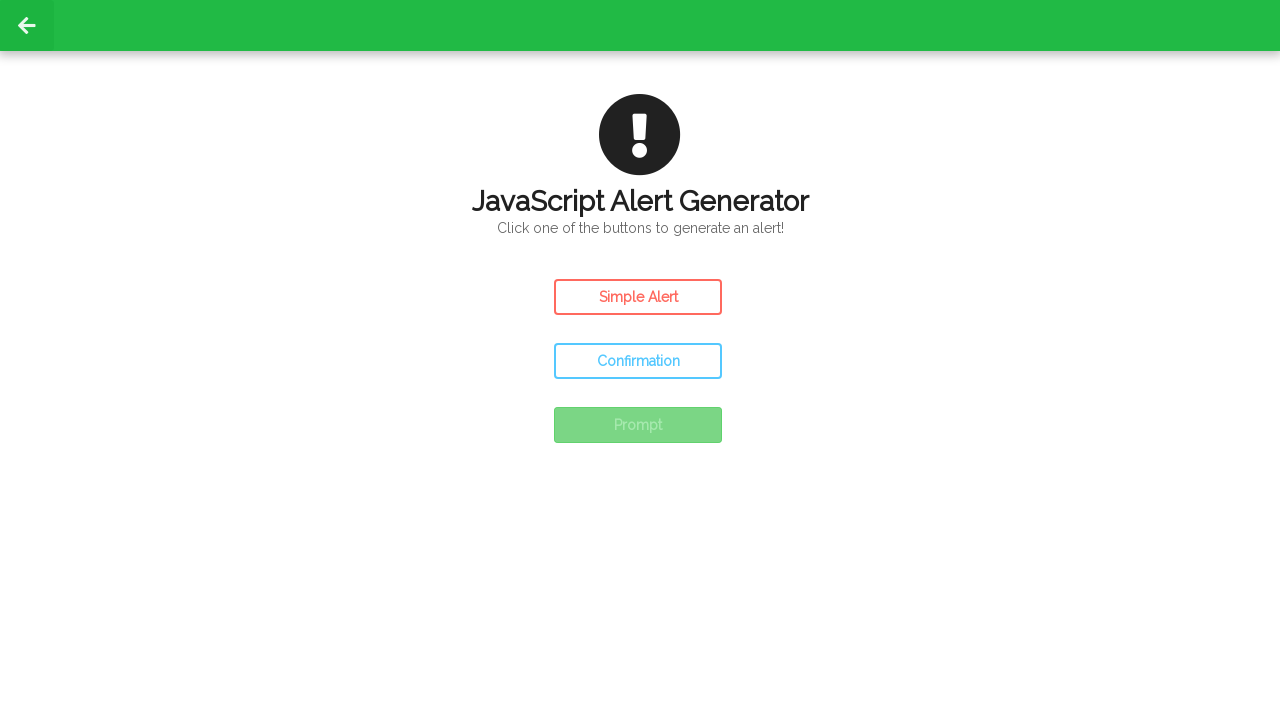

Waited for prompt alert to be handled
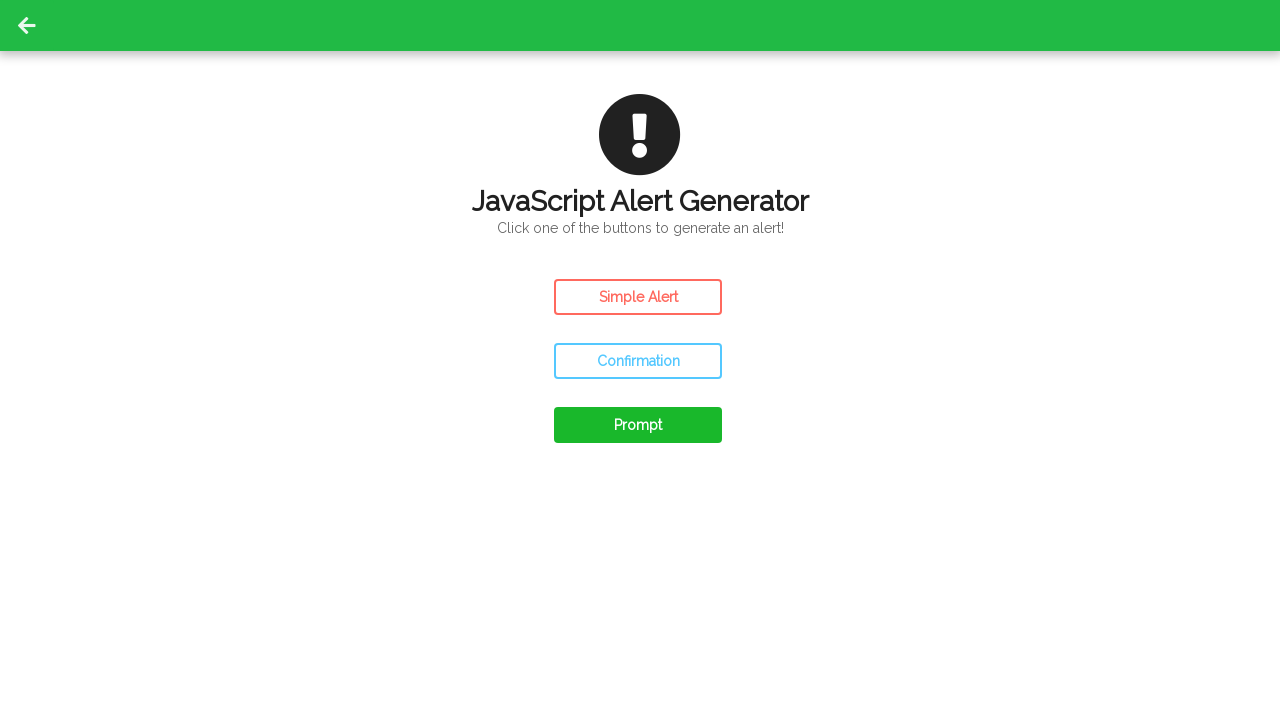

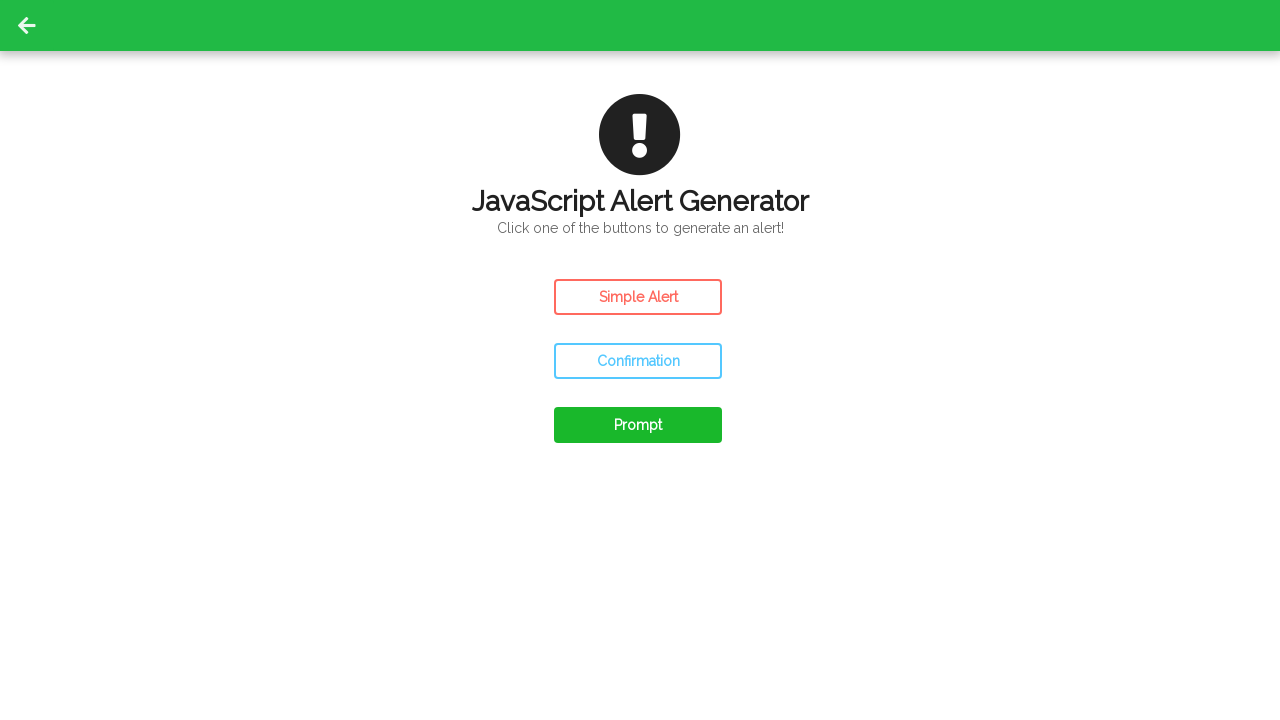